Tests the forgot password functionality by entering an email and submitting the password retrieval form

Starting URL: https://practice.expandtesting.com/forgot-password

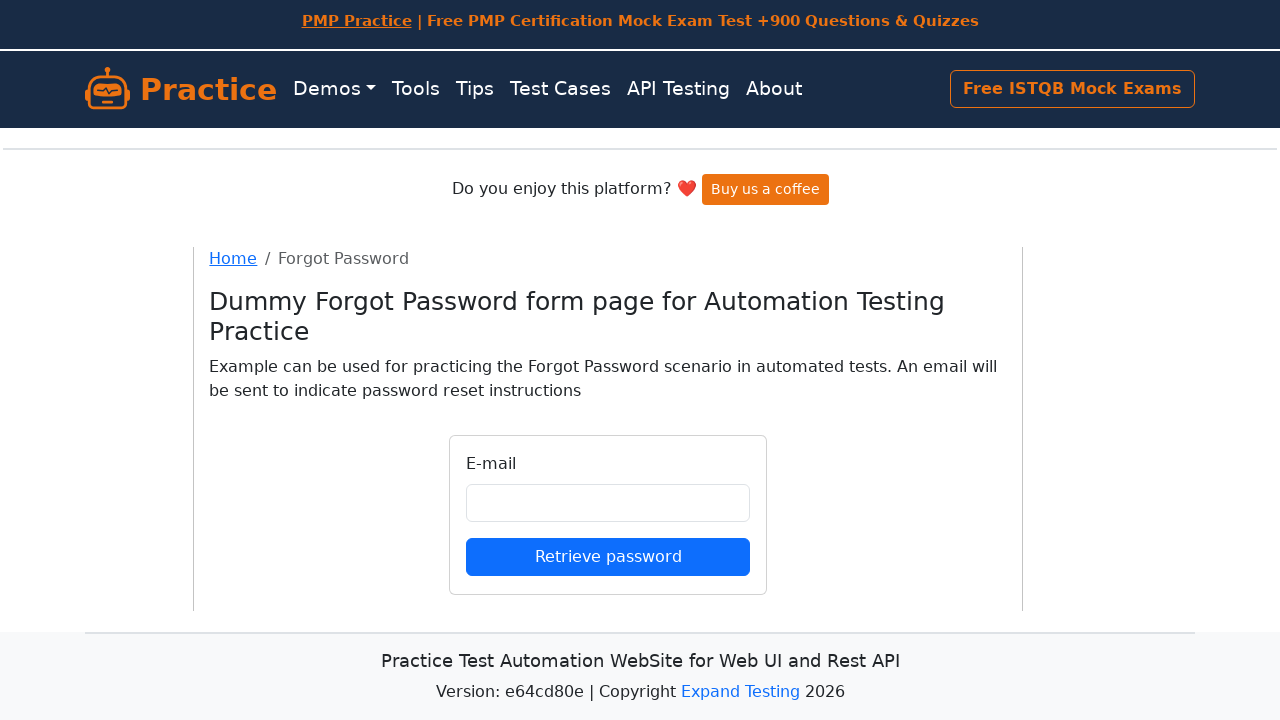

Filled email field with 'testuser2024@gmail.com' on #email
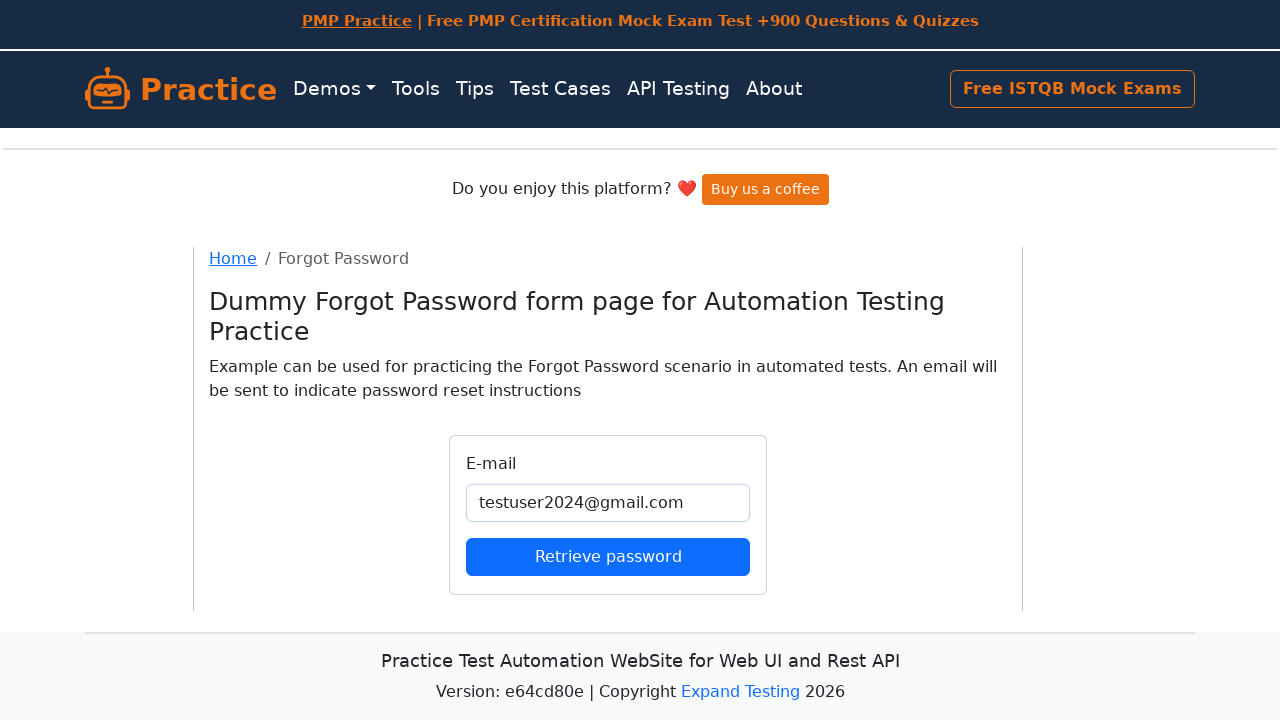

Scrolled password retrieval form into view
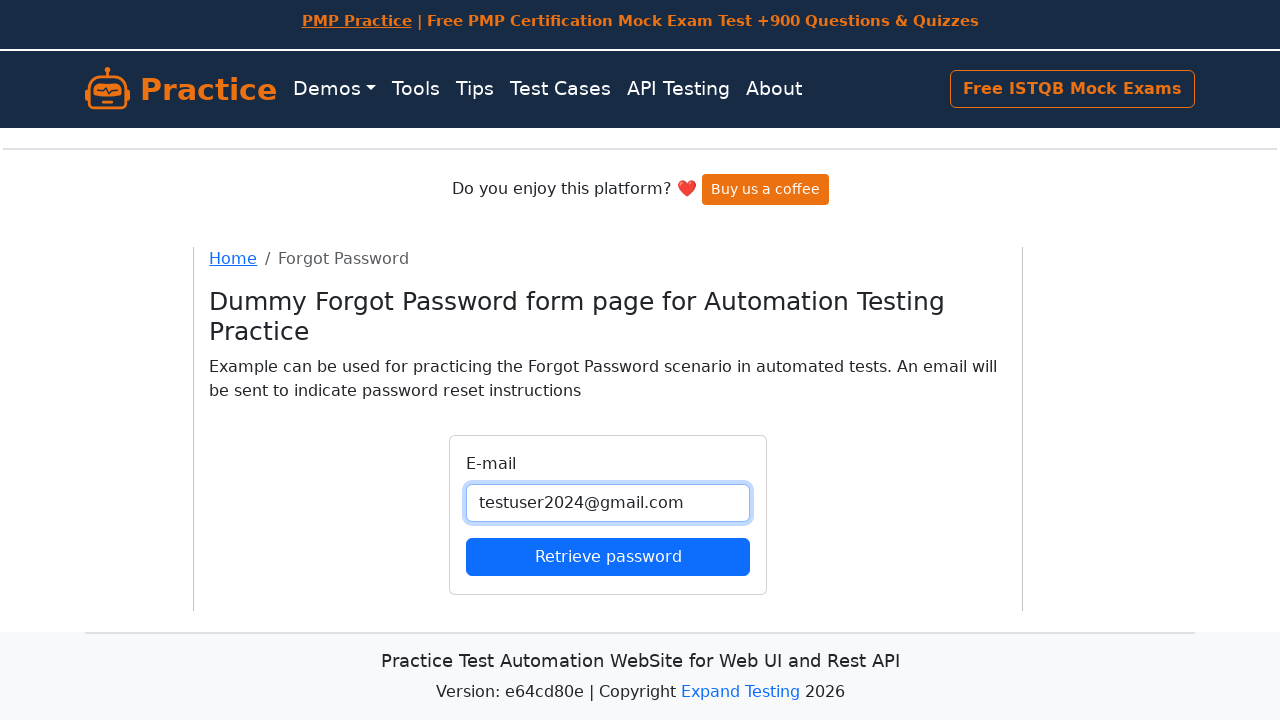

Clicked the retrieve password button to submit the form at (608, 556) on xpath=//button[contains(@class, 'btn-primary')]
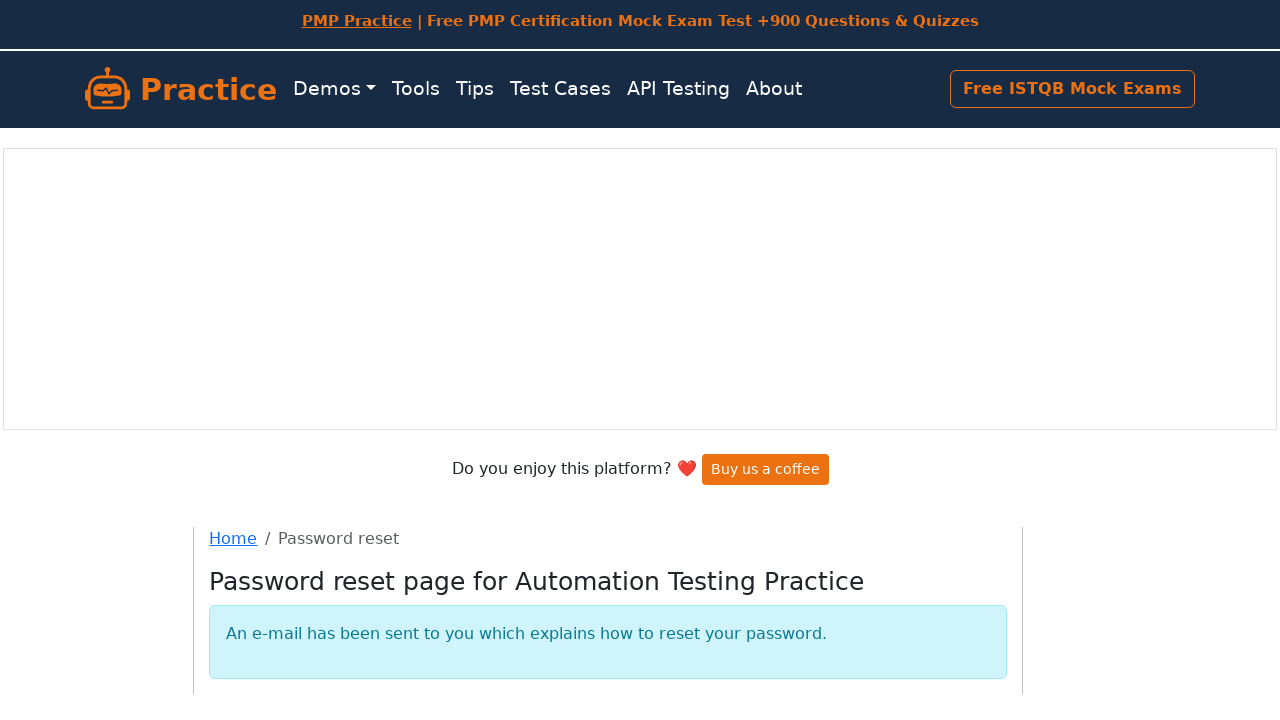

Waited 3 seconds for password retrieval request to process
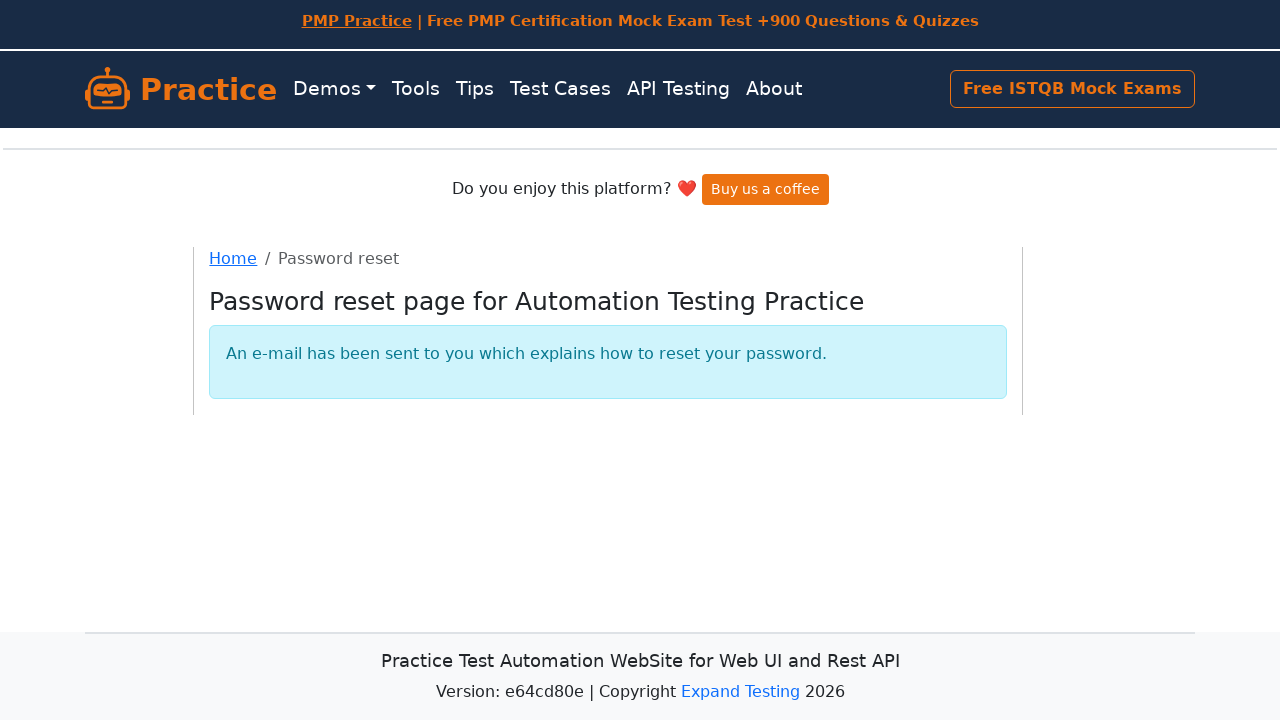

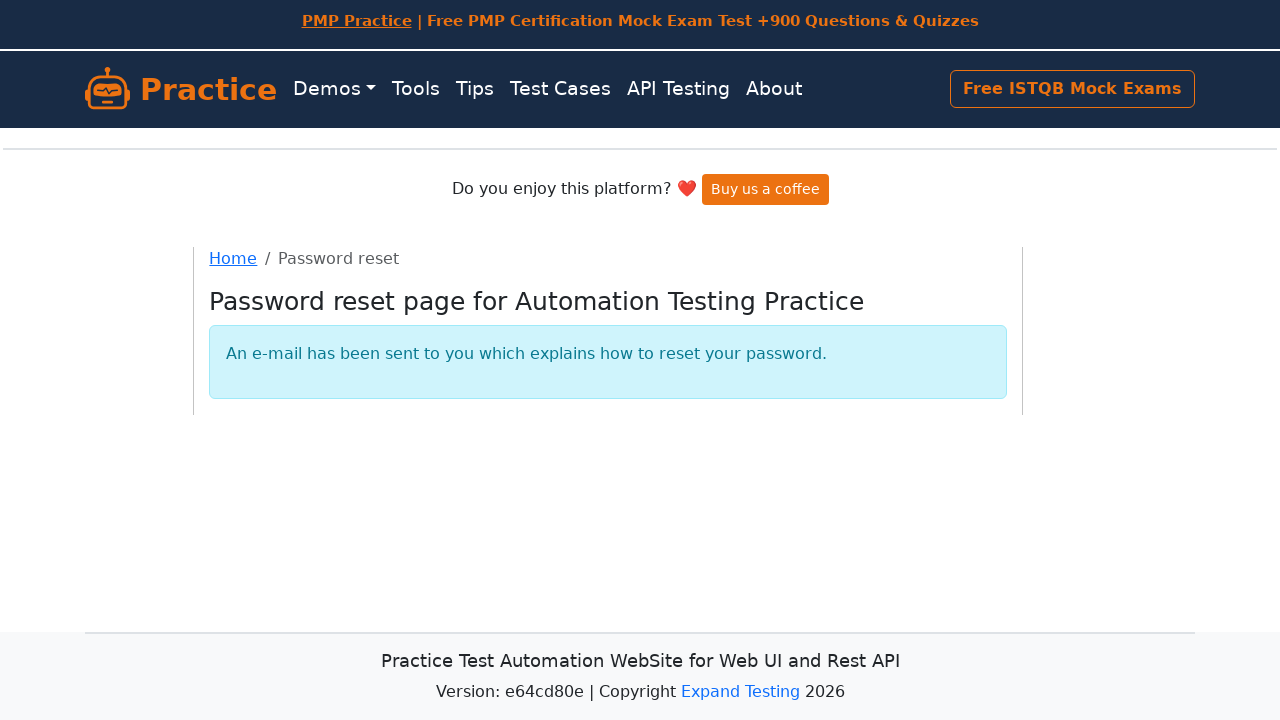